Tests JavaScript alert handling by clicking a button that triggers an alert, accepting the alert, and verifying the result message is displayed correctly.

Starting URL: http://practice.cydeo.com/javascript_alerts

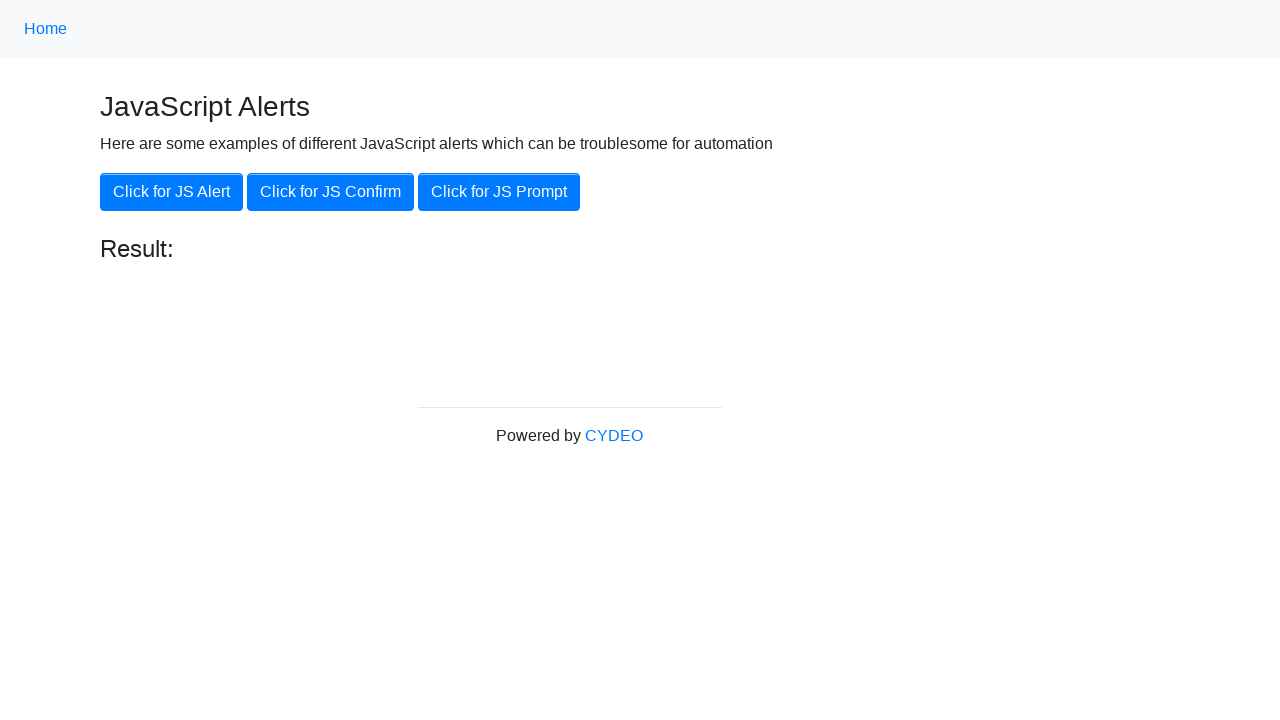

Clicked 'Click for JS Alert' button to trigger JavaScript alert at (172, 192) on xpath=//button[.='Click for JS Alert']
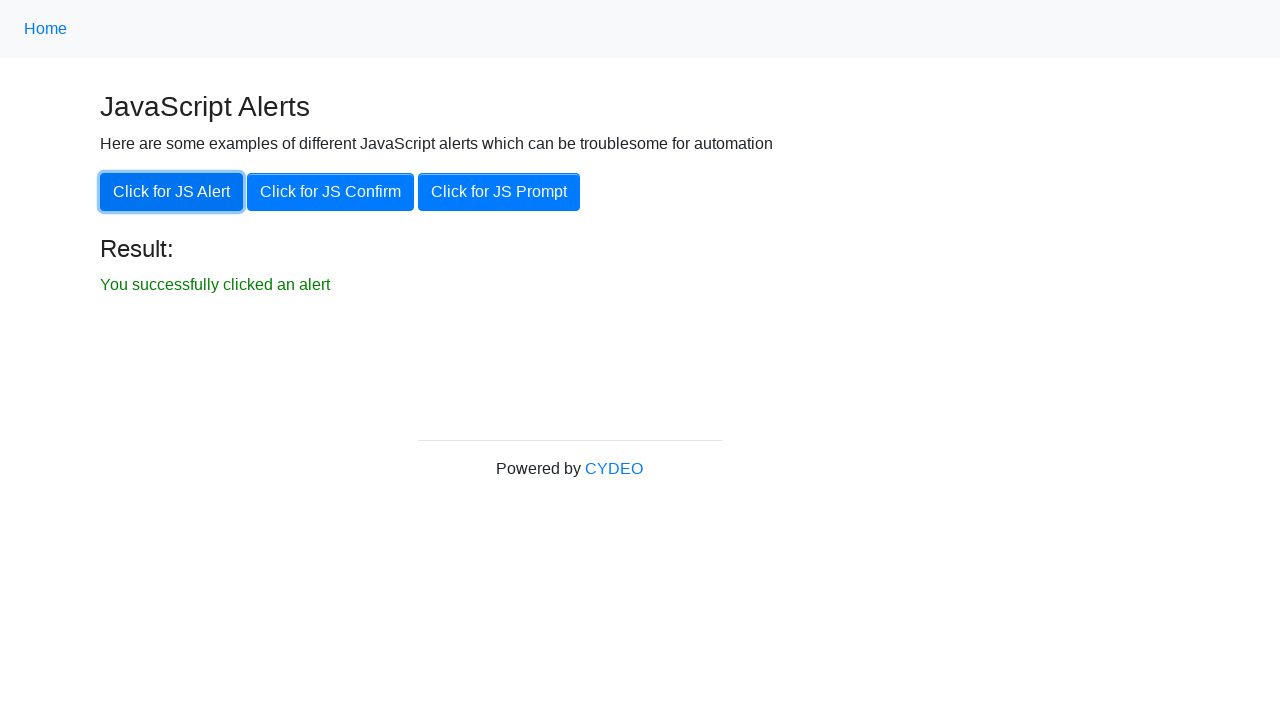

Set up dialog handler to accept JavaScript alert
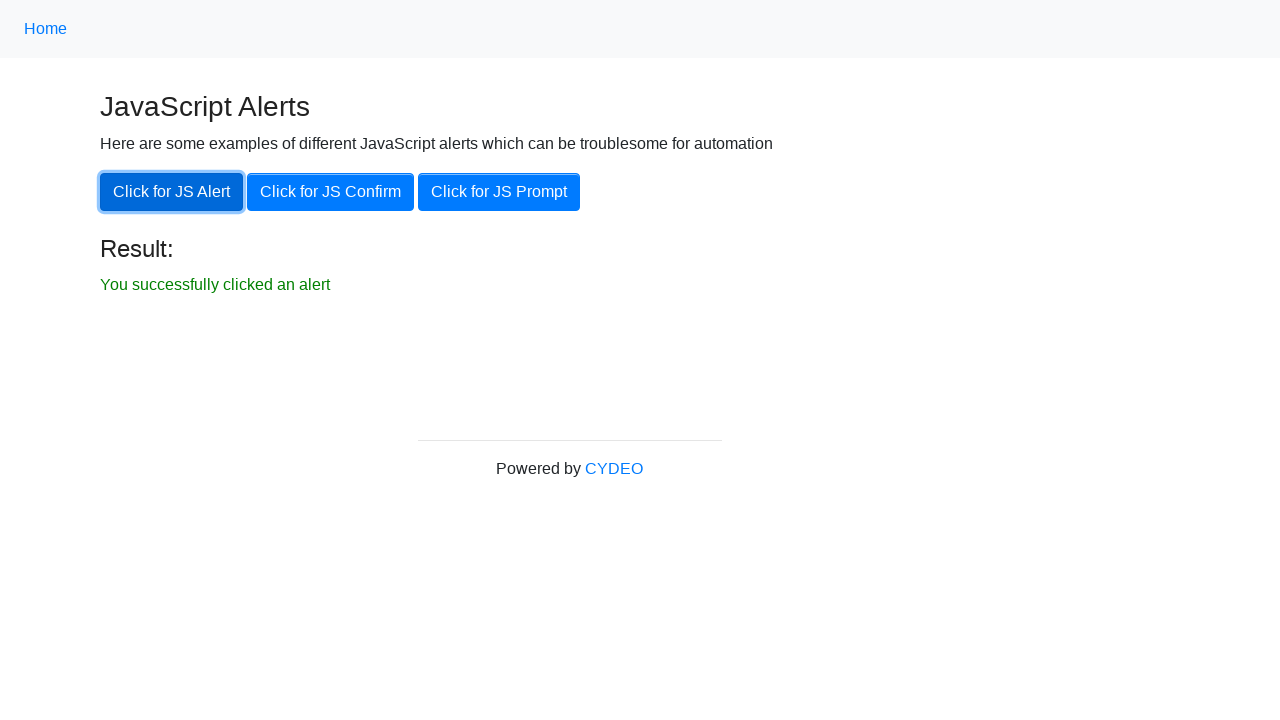

Result element became visible after alert was accepted
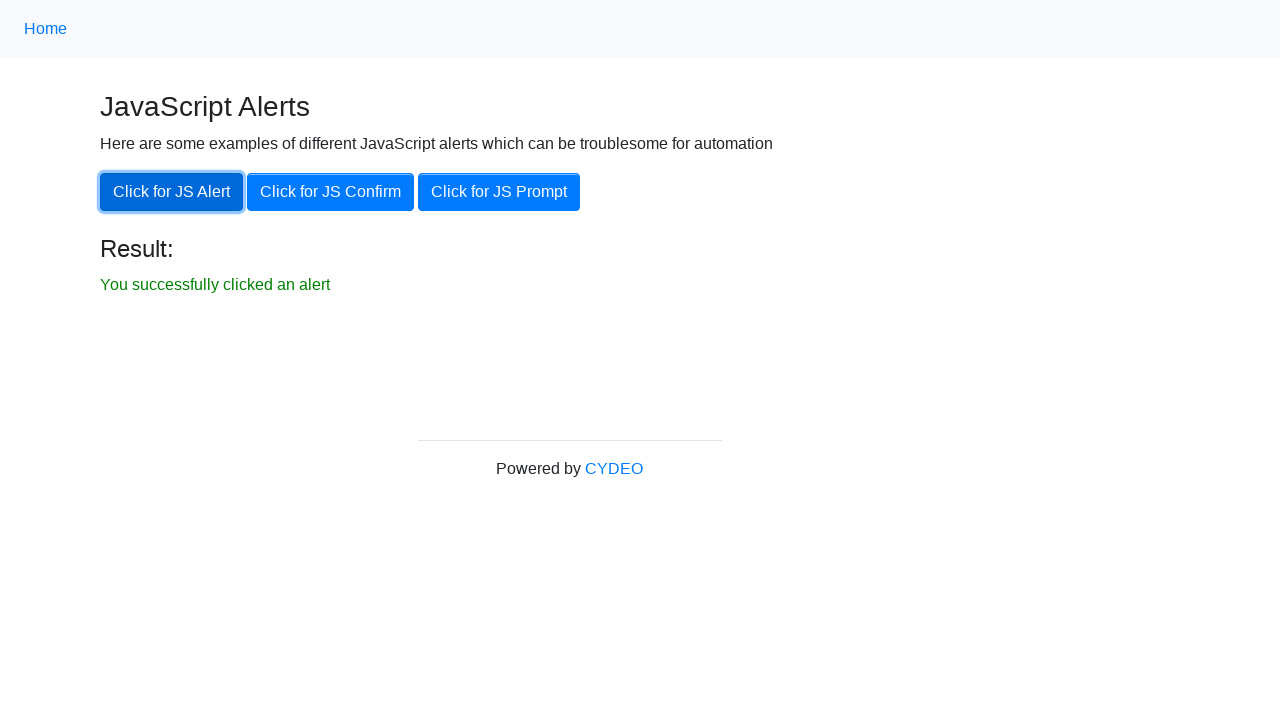

Verified result text content matches expected message: 'You successfully clicked an alert'
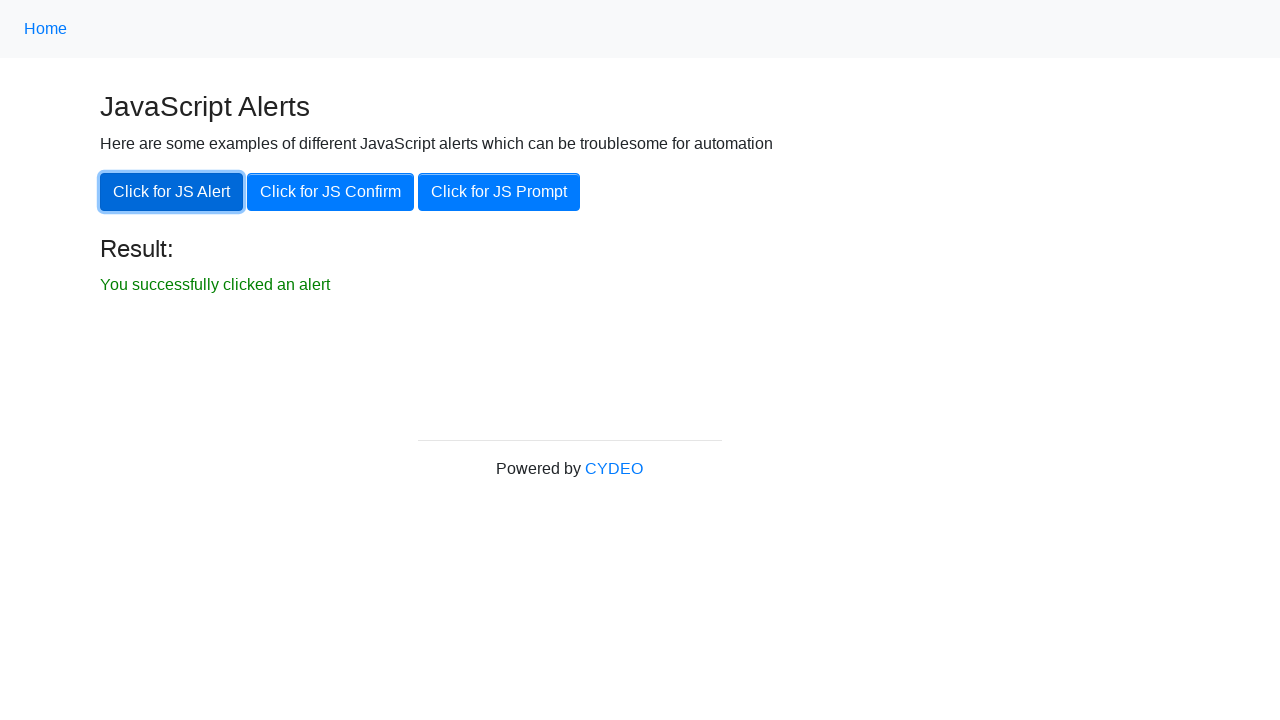

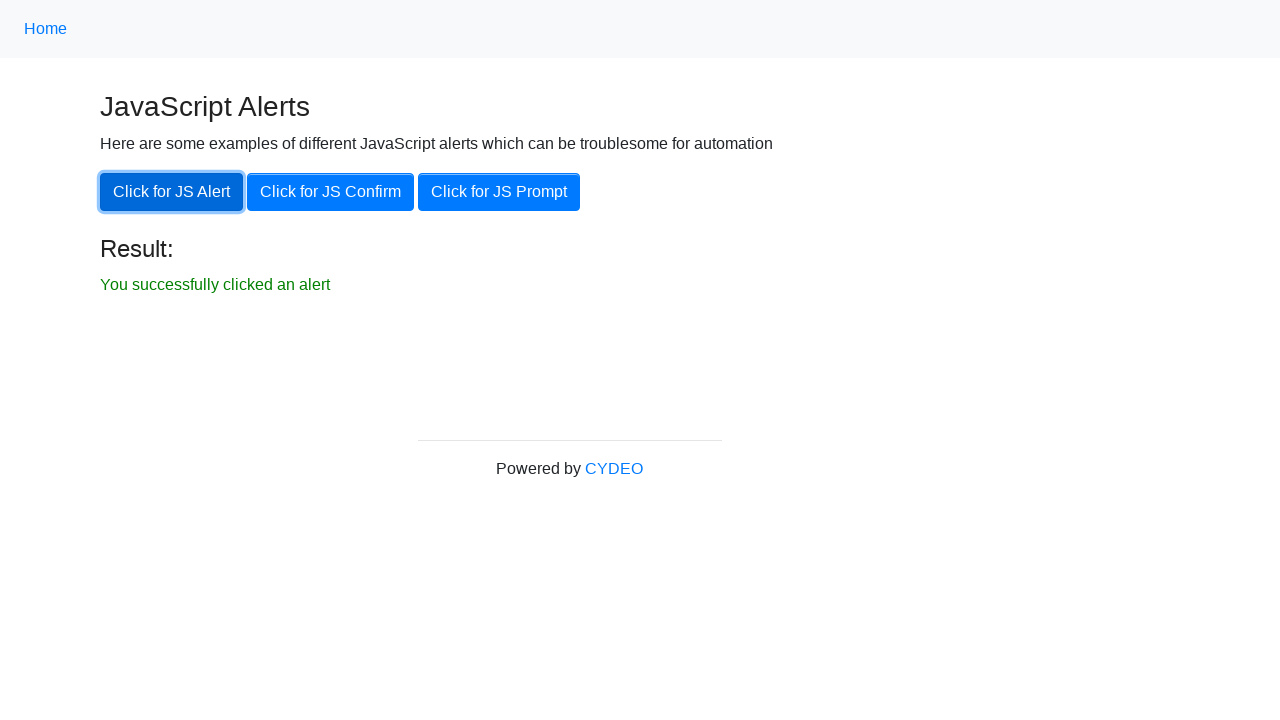